Tests a mathematical form by reading two numbers from the page, calculating their sum, selecting the answer from a dropdown menu, and submitting the form

Starting URL: http://suninjuly.github.io/selects1.html

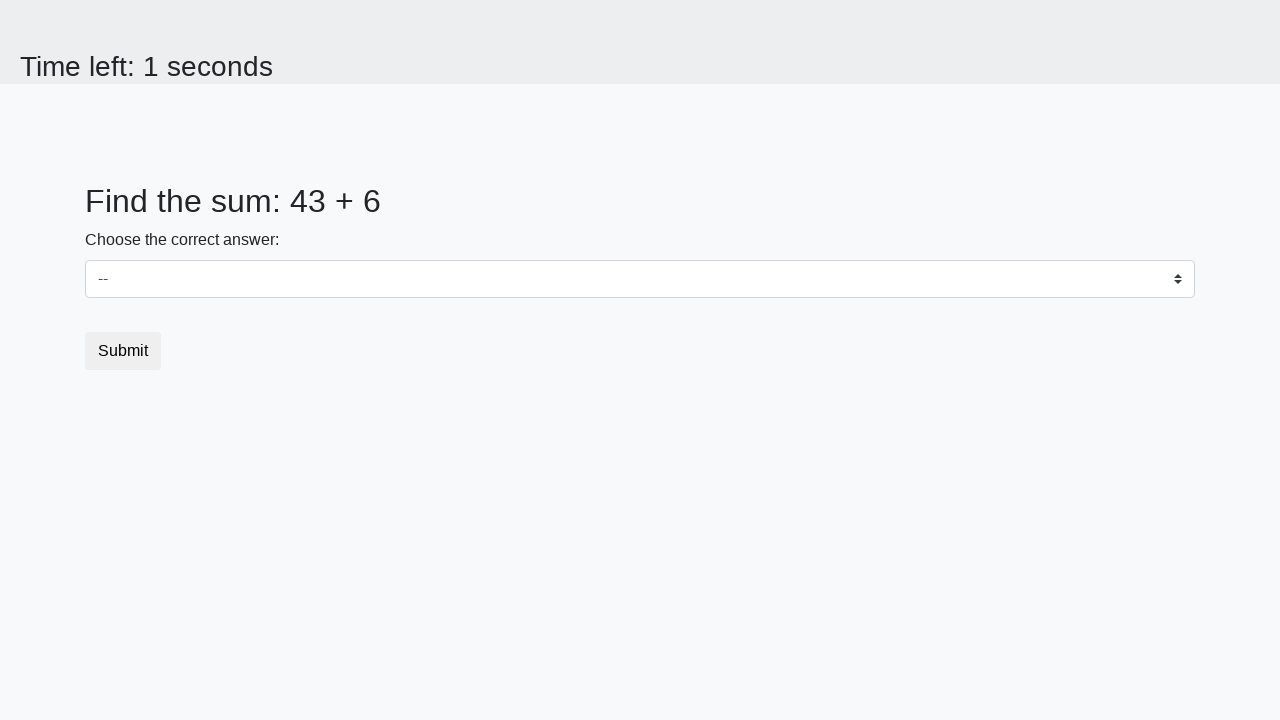

Located first number element (#num1)
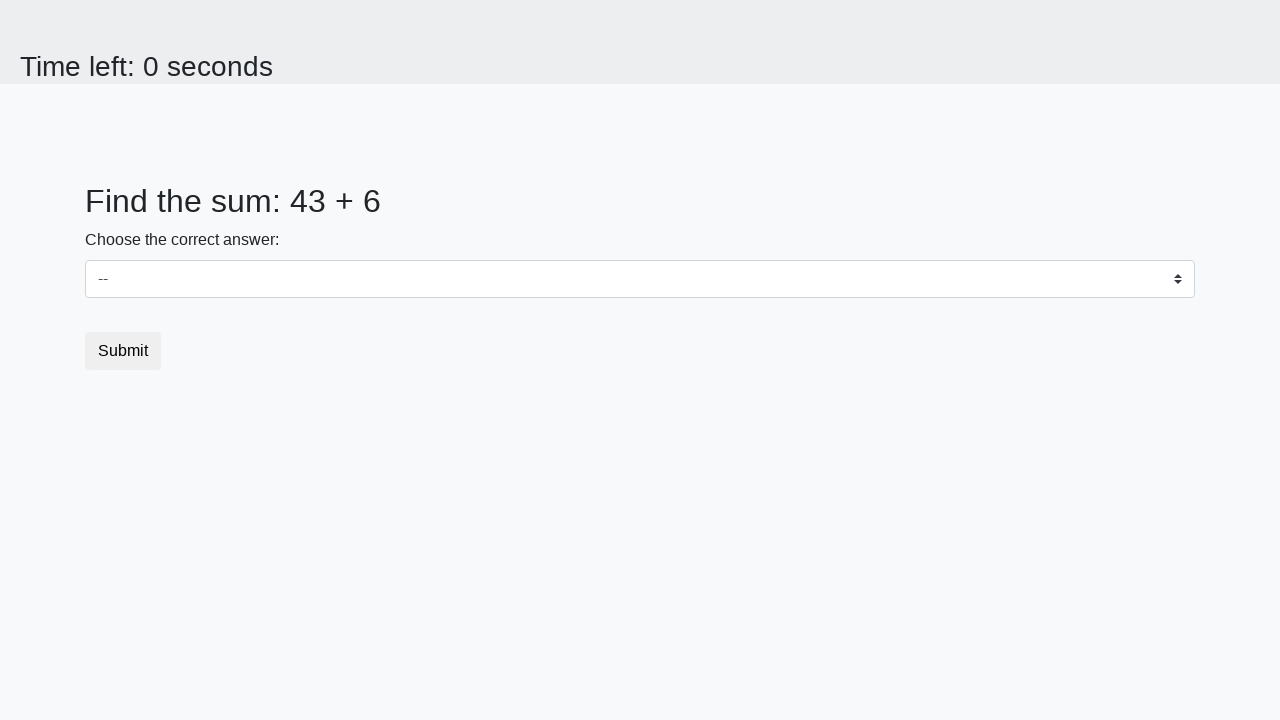

Read first number from page: 43
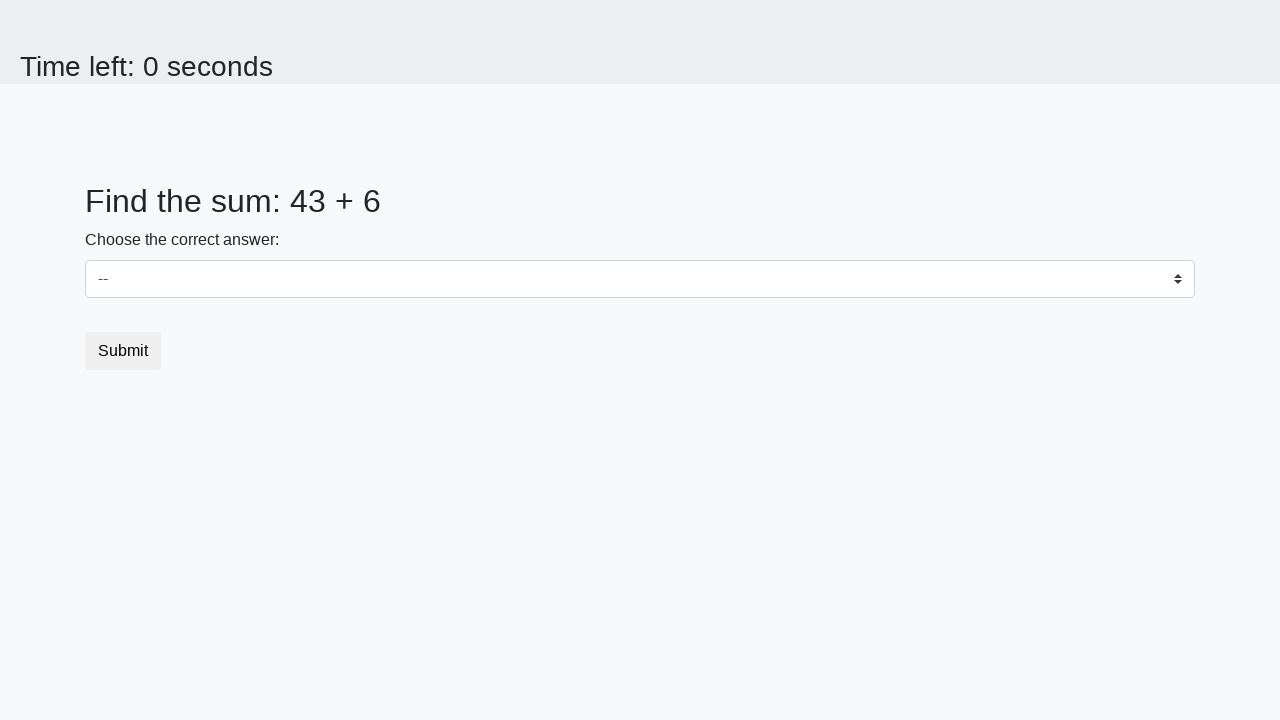

Located second number element (#num2)
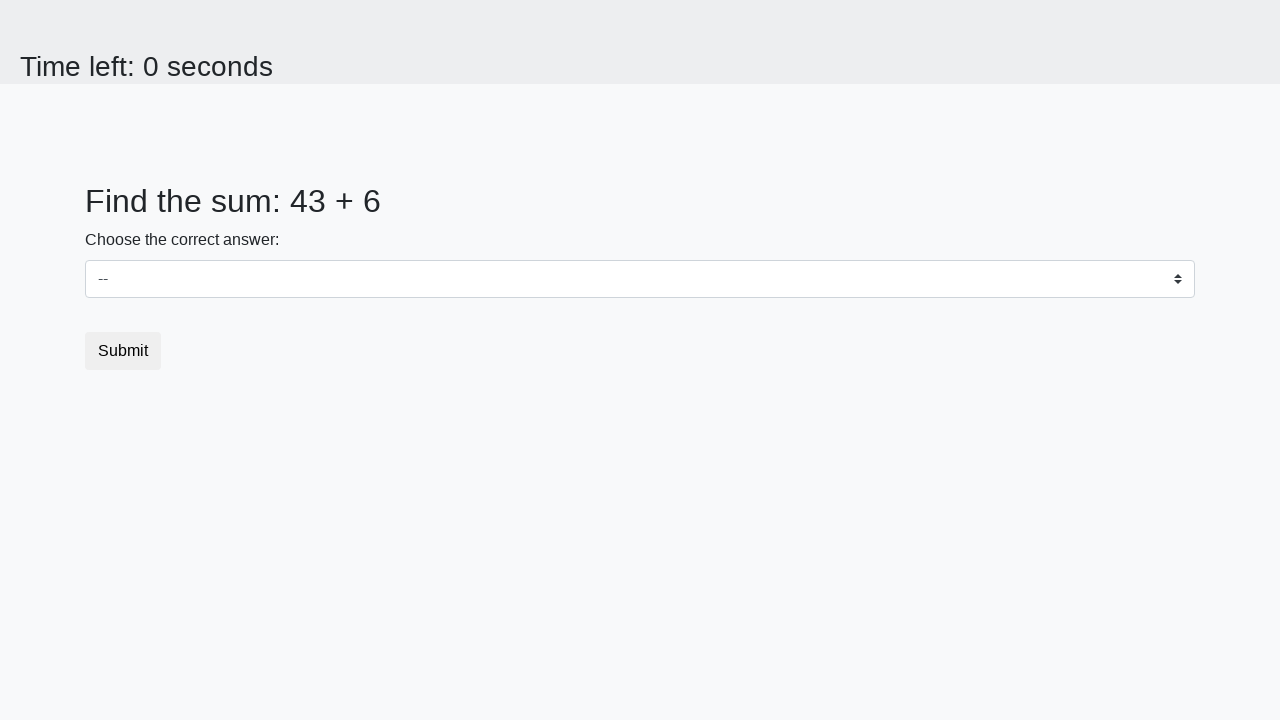

Read second number from page: 6
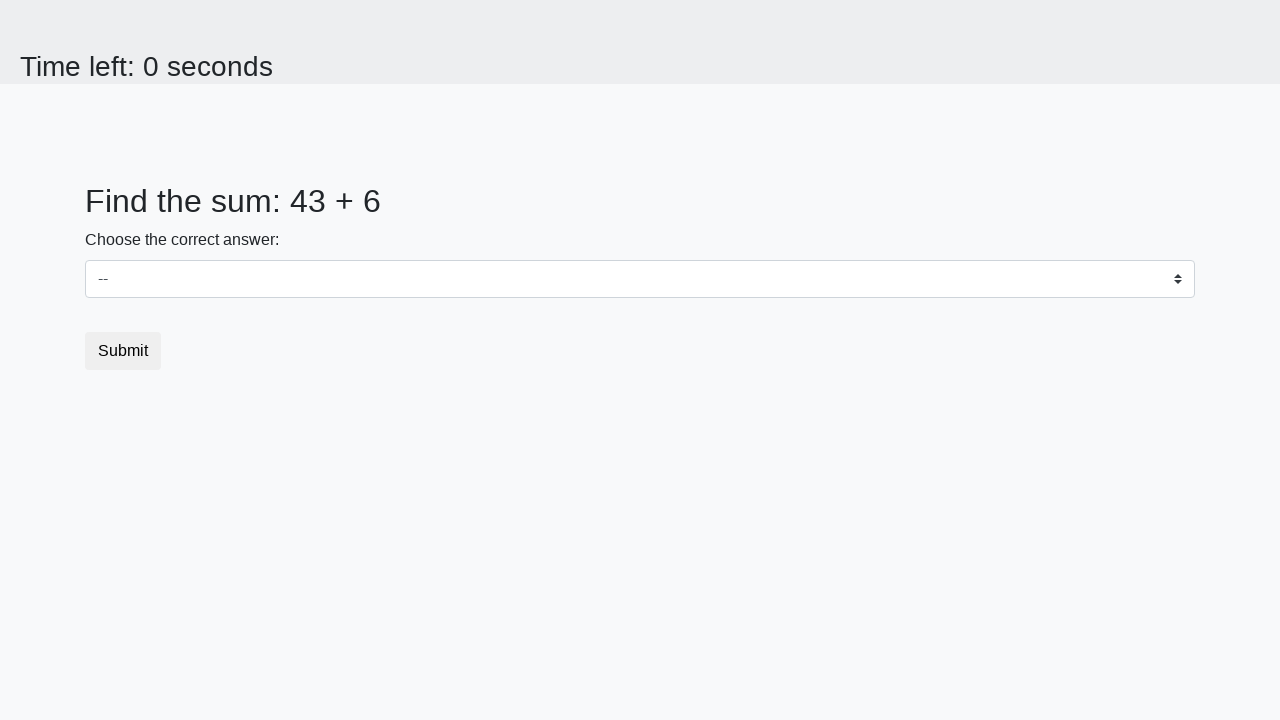

Calculated sum: 43 + 6 = 49
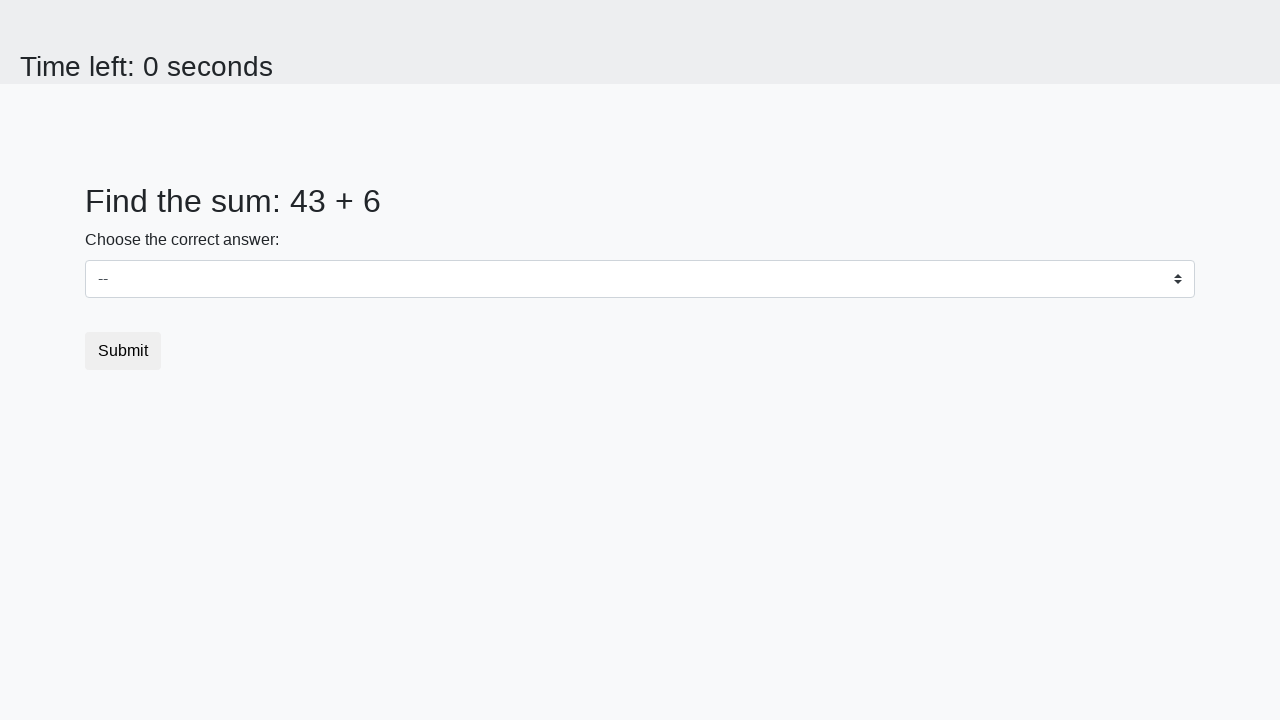

Selected answer '49' from dropdown menu on select
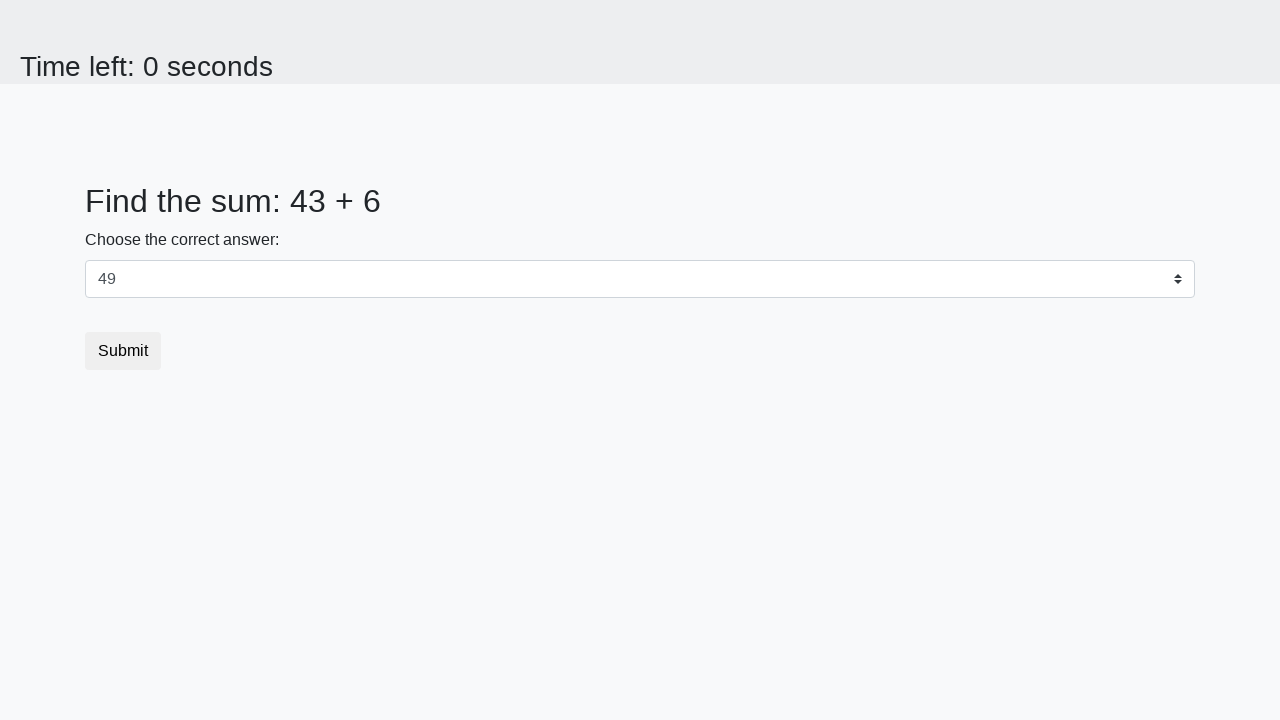

Clicked submit button to complete form at (123, 351) on [type='submit']
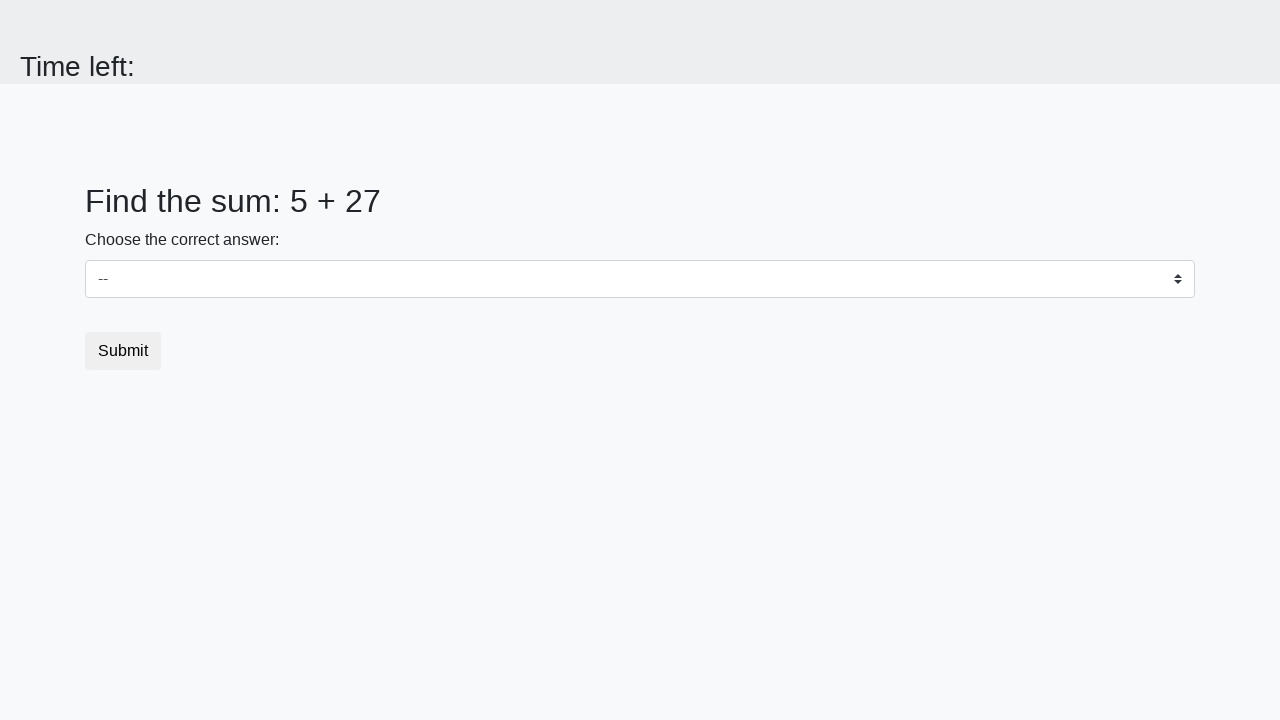

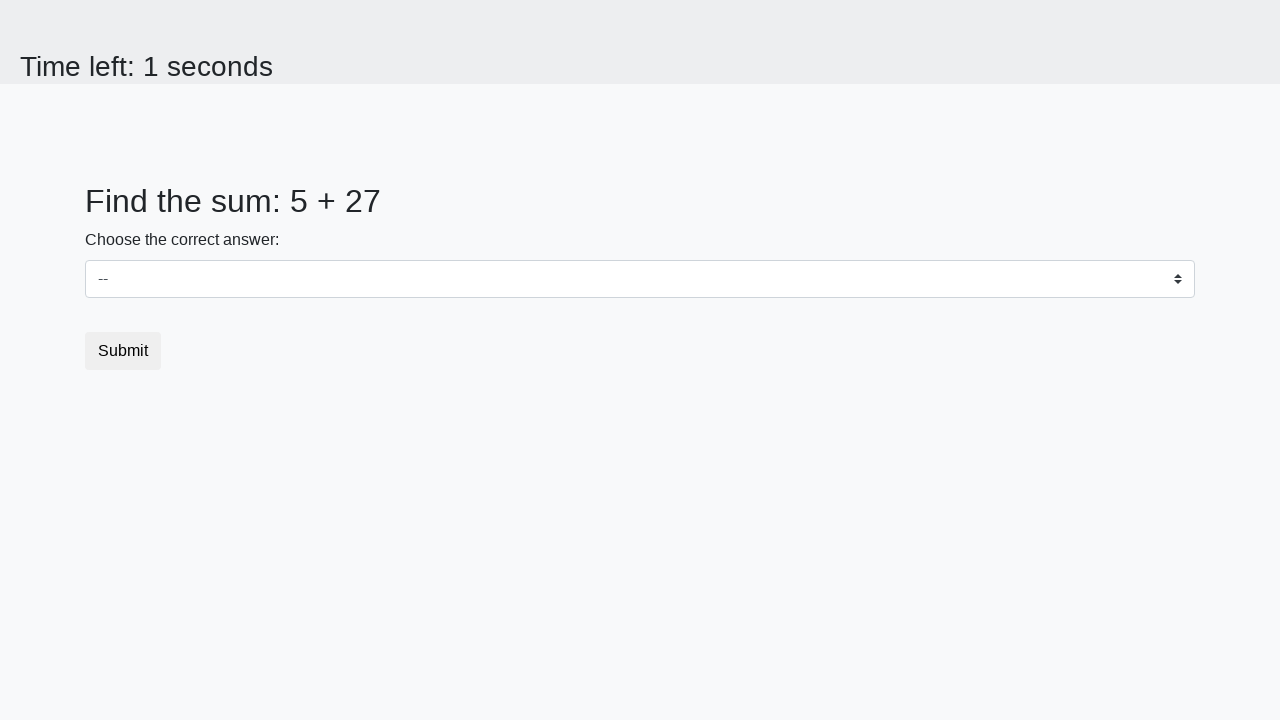